Tests JavaScript alert handling by triggering a confirmation dialog and accepting it

Starting URL: https://the-internet.herokuapp.com/javascript_alerts

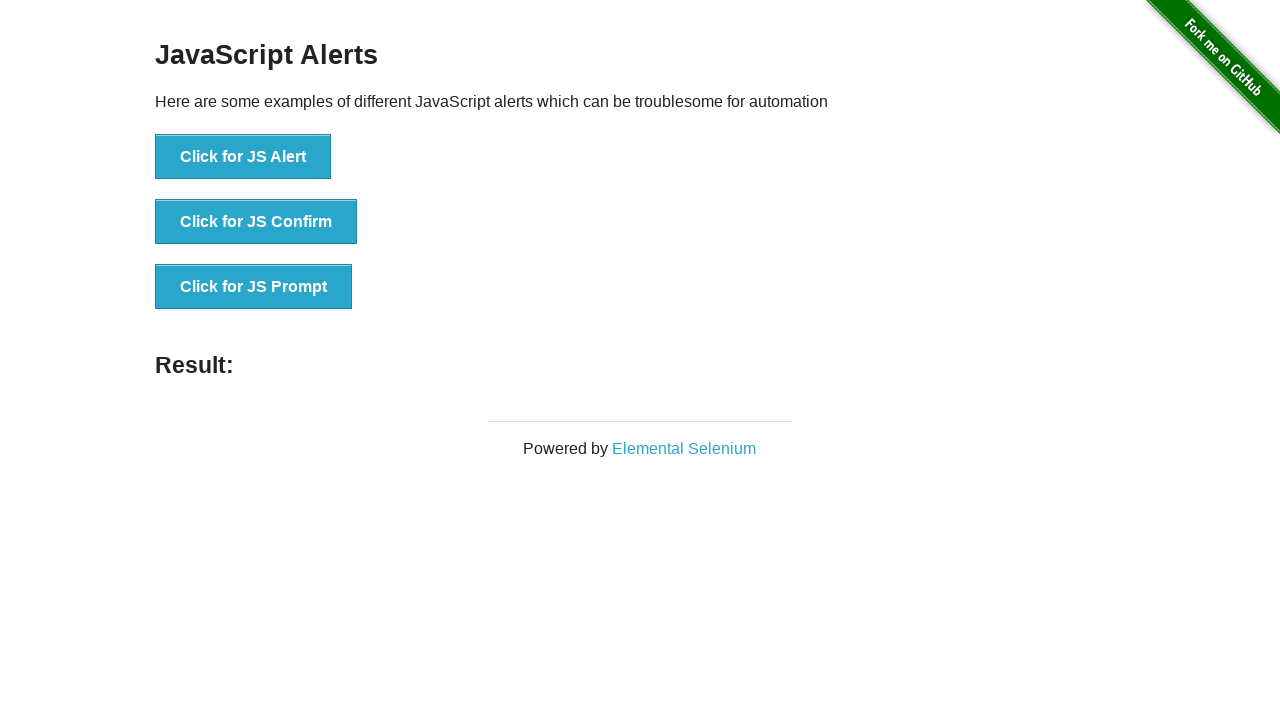

Clicked button to trigger JavaScript confirmation dialog at (256, 222) on xpath=//button[@onclick='jsConfirm()']
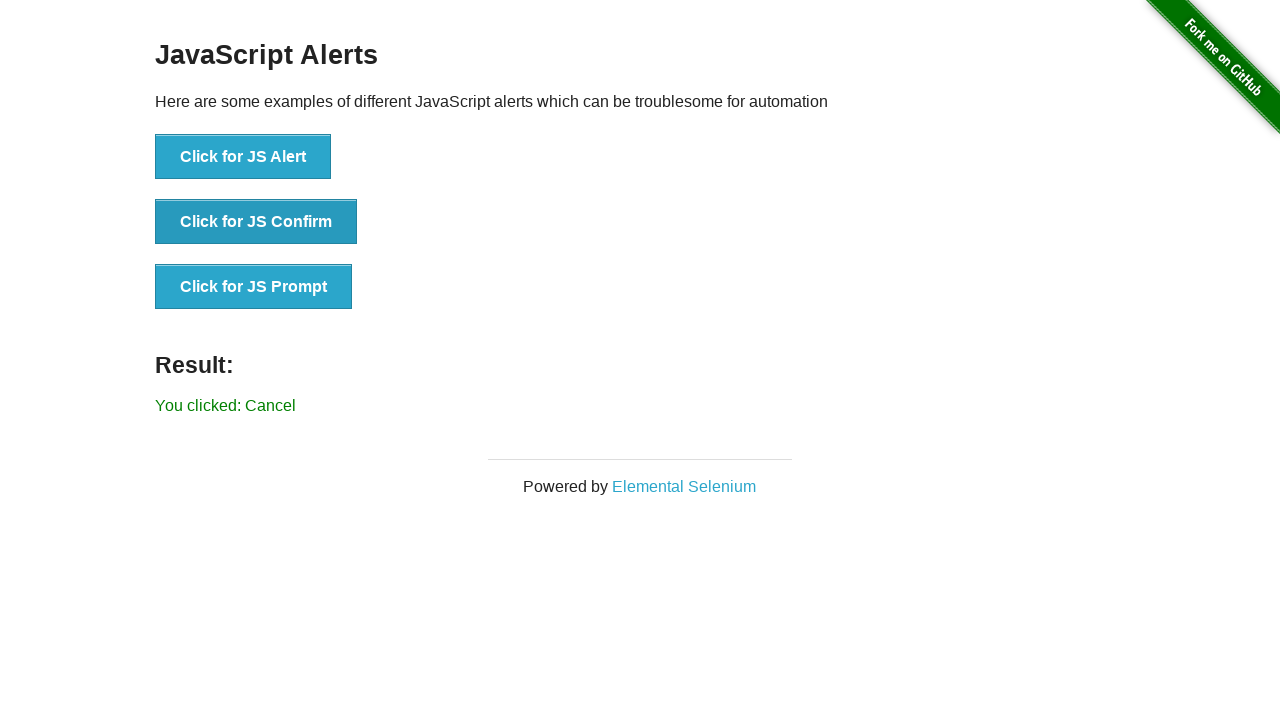

Set up dialog handler to accept confirmation dialogs
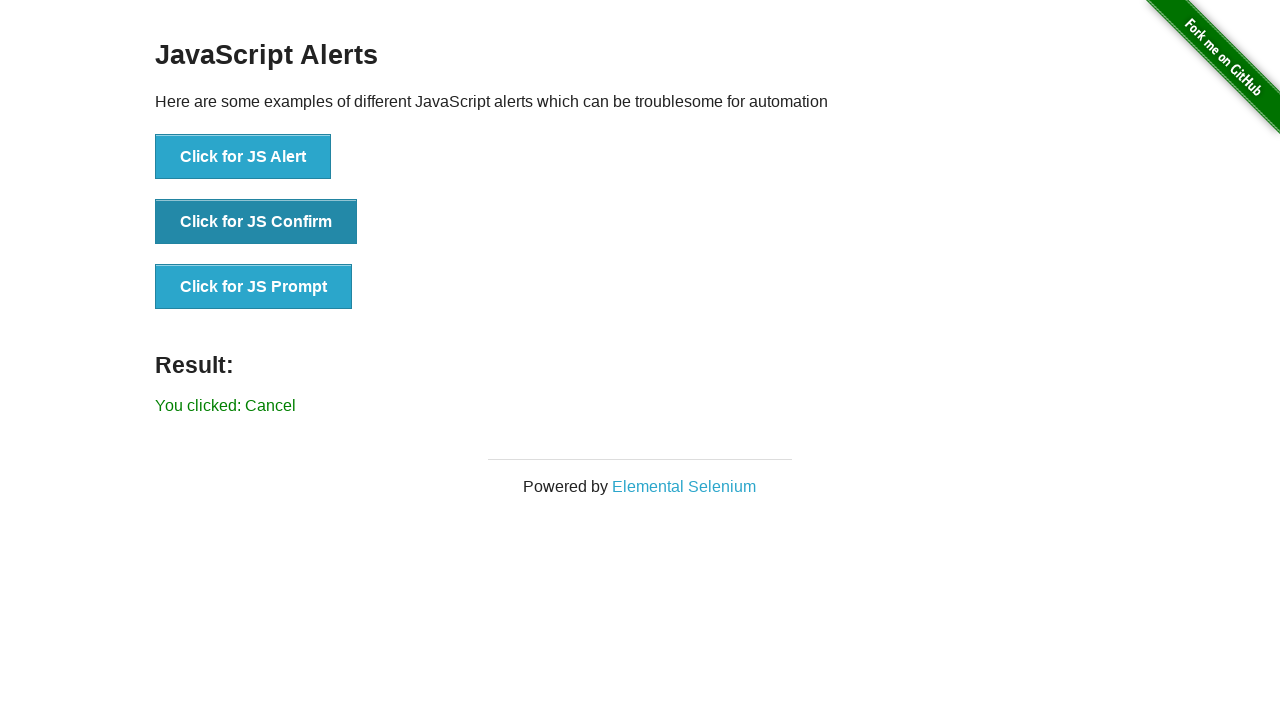

Clicked button to trigger confirmation dialog and accepted it at (256, 222) on xpath=//button[@onclick='jsConfirm()']
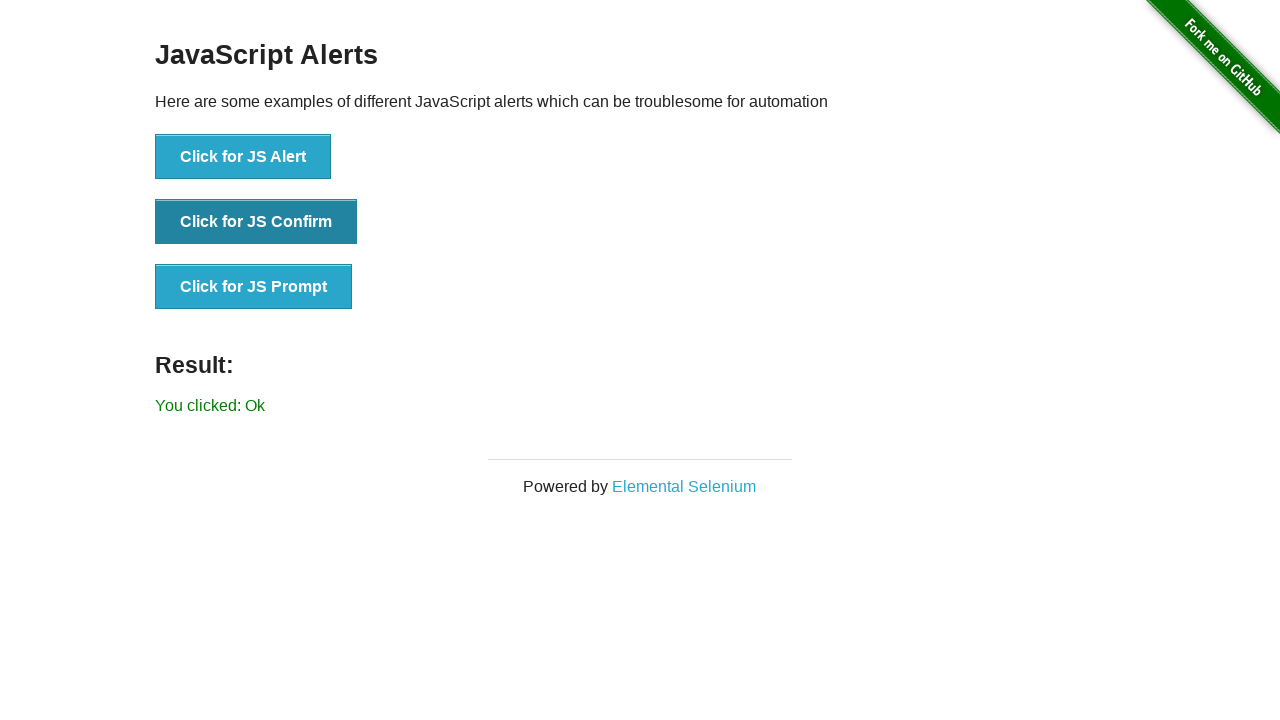

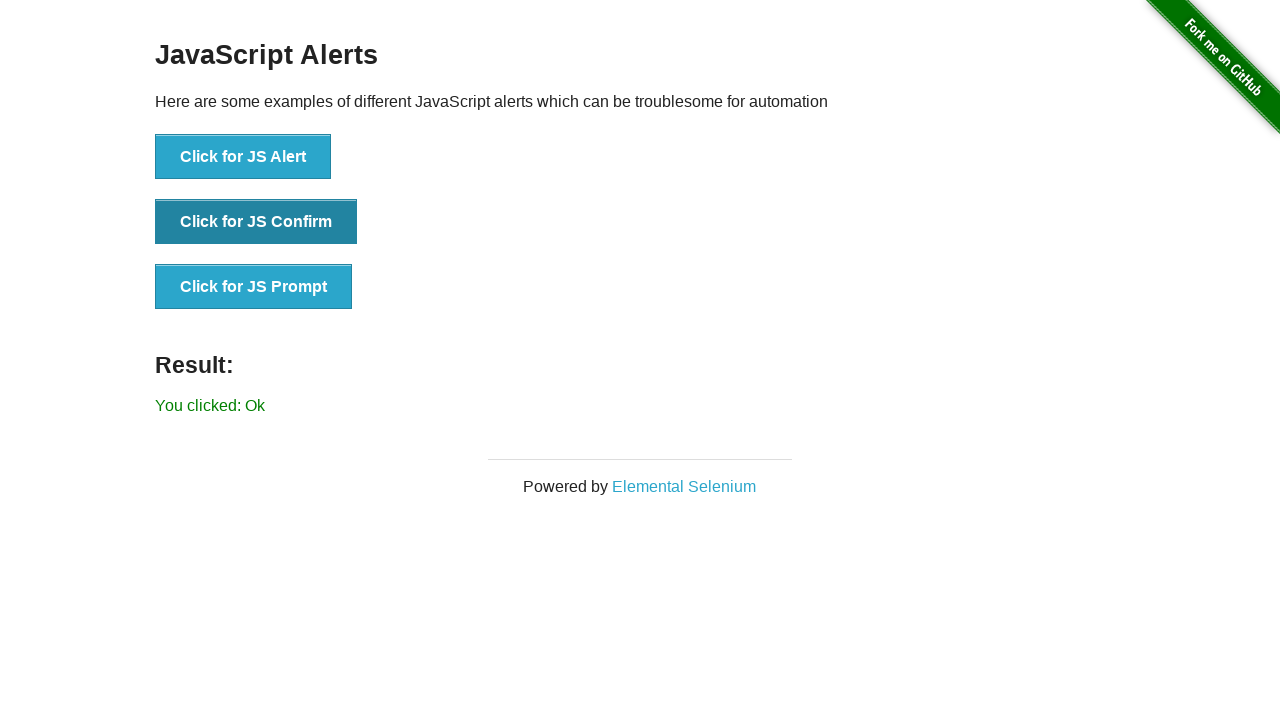